Tests the dynamic controls page by enabling a disabled textbox via button click, filling it with text, then disabling it again, verifying the status messages at each step.

Starting URL: https://the-internet.herokuapp.com/dynamic_controls

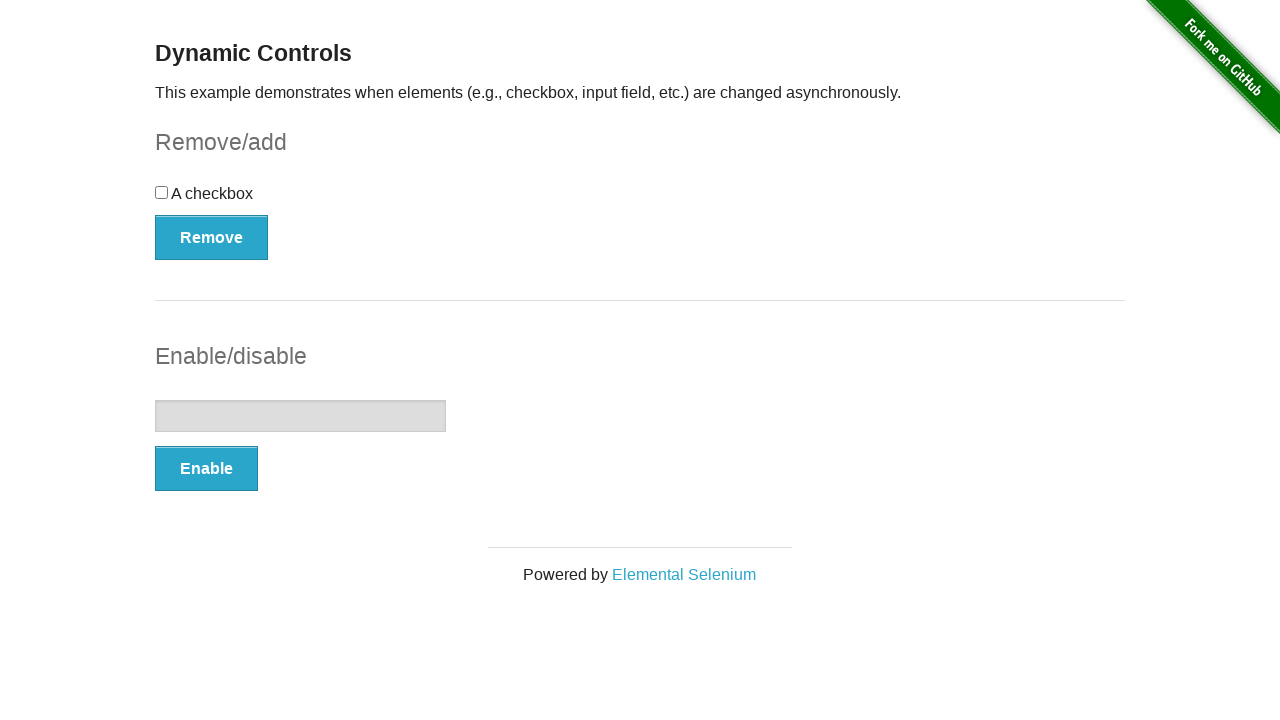

Checked if textbox is disabled
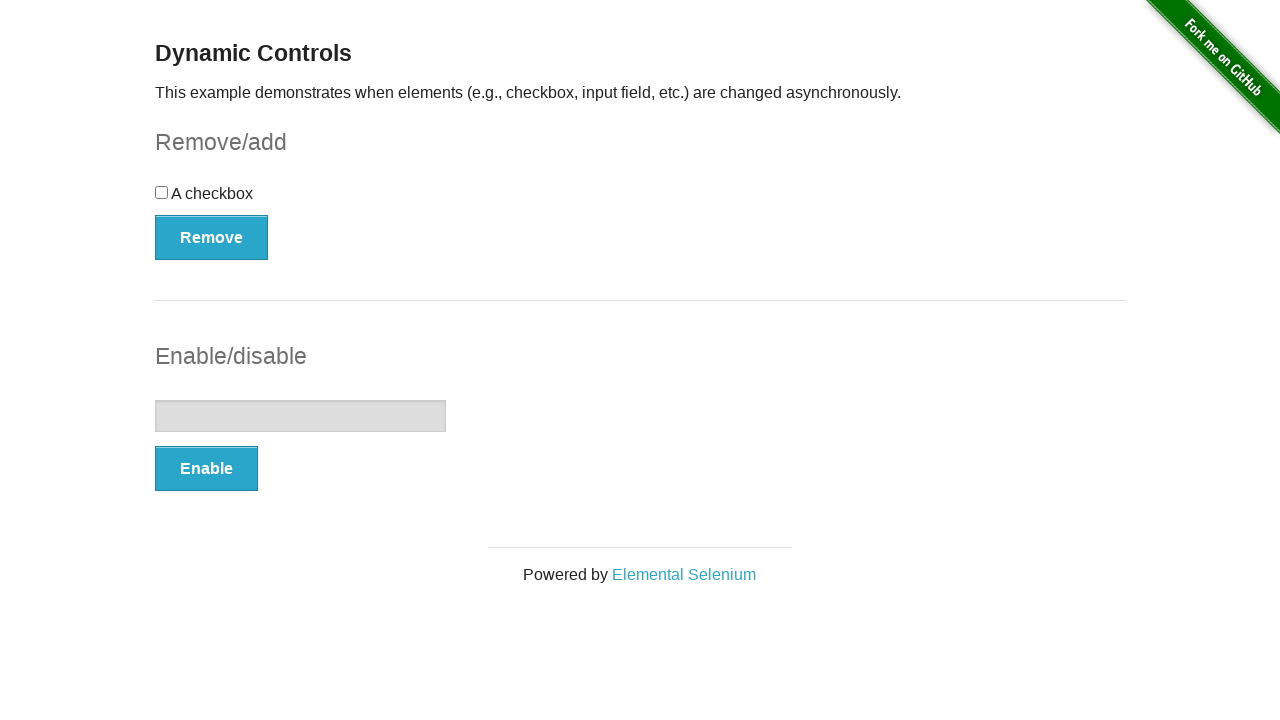

Clicked button to enable the textbox at (206, 469) on #input-example>button
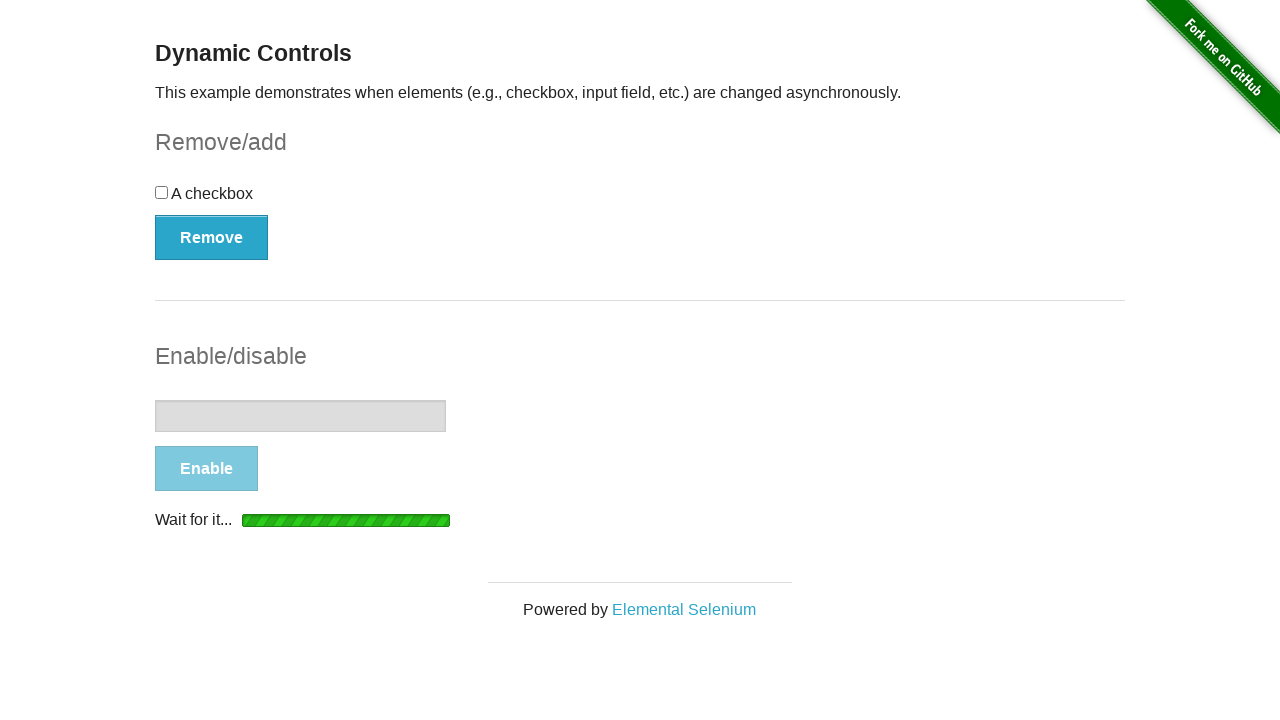

Waited for enable confirmation message
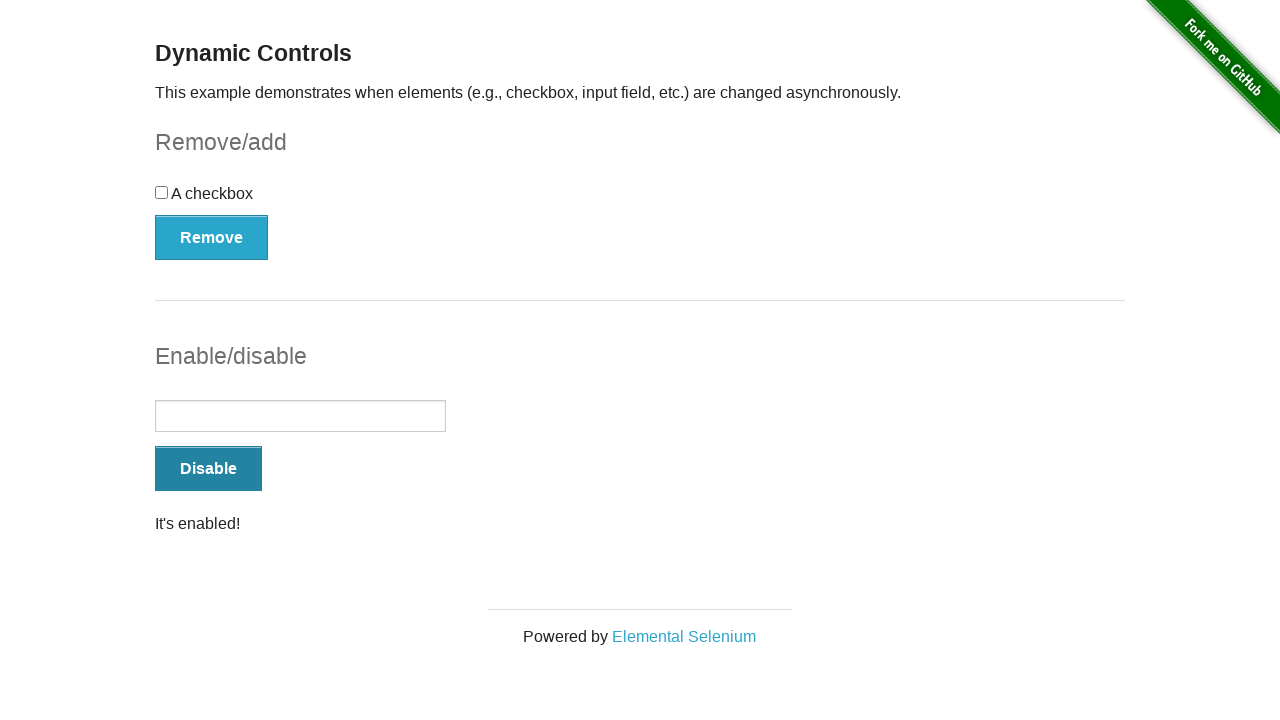

Filled enabled textbox with 'Hello world!' on #input-example>input
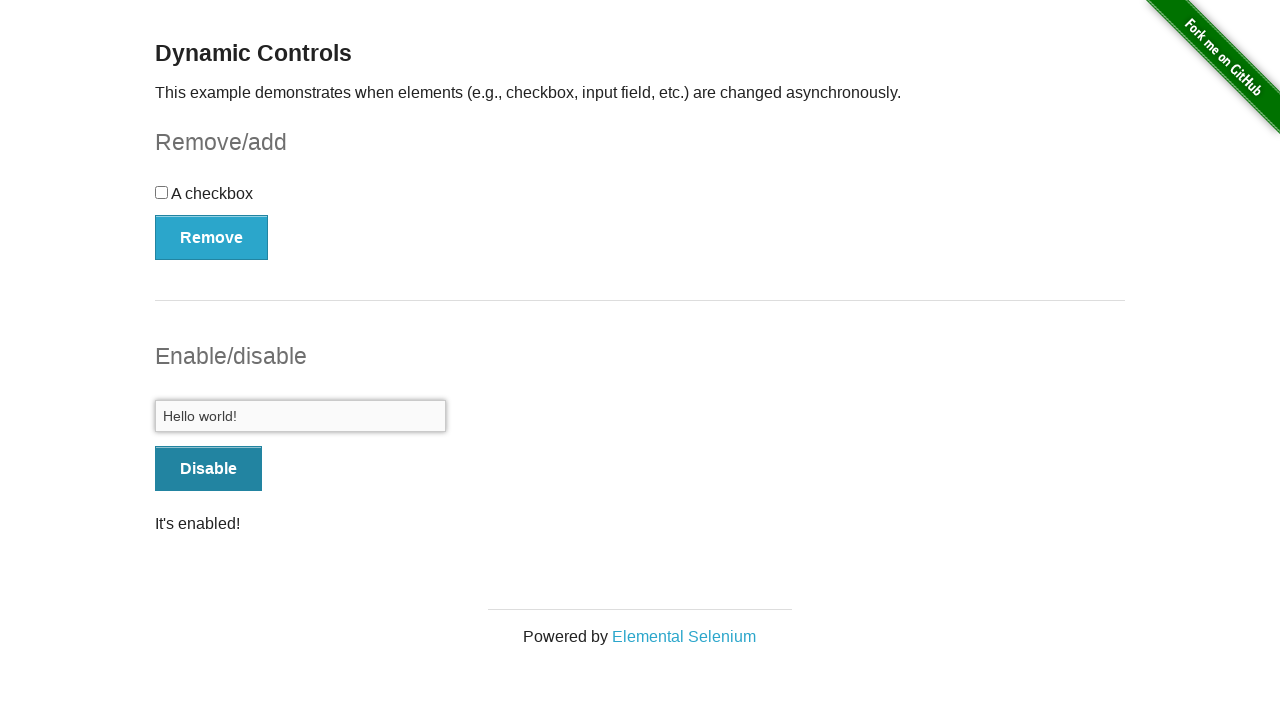

Clicked button to disable the textbox at (208, 469) on #input-example>button
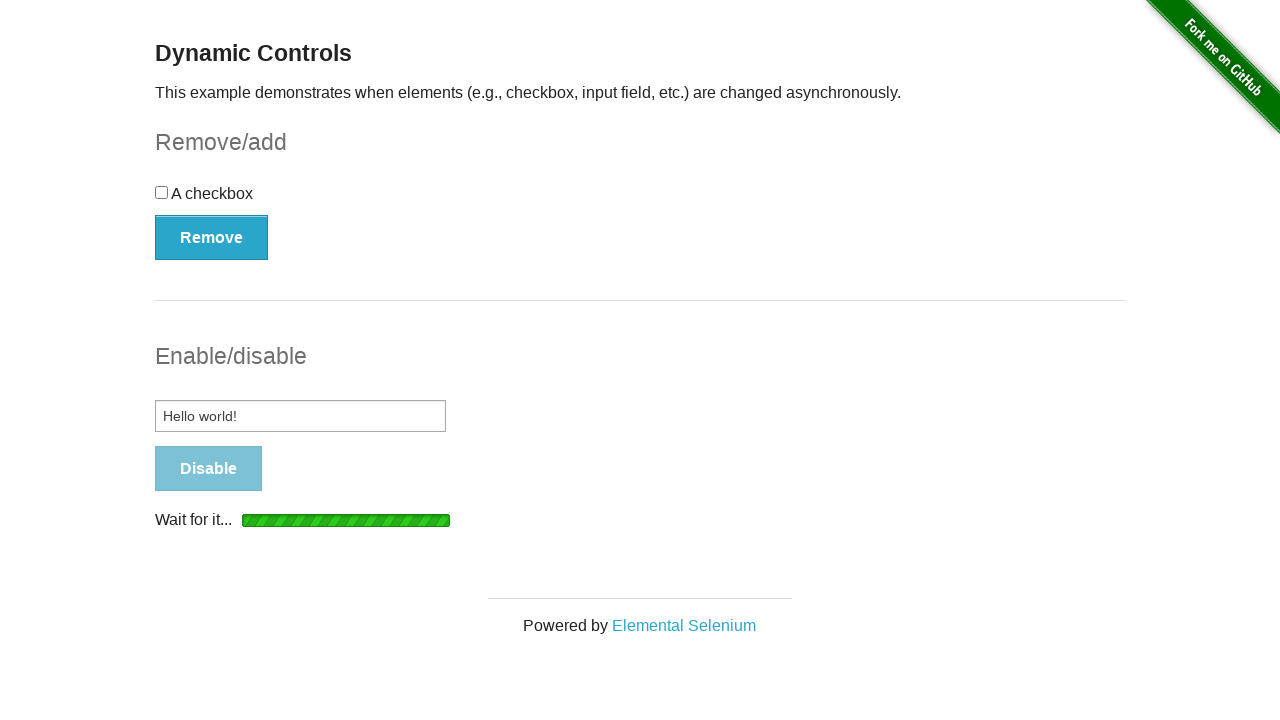

Waited for disable confirmation message
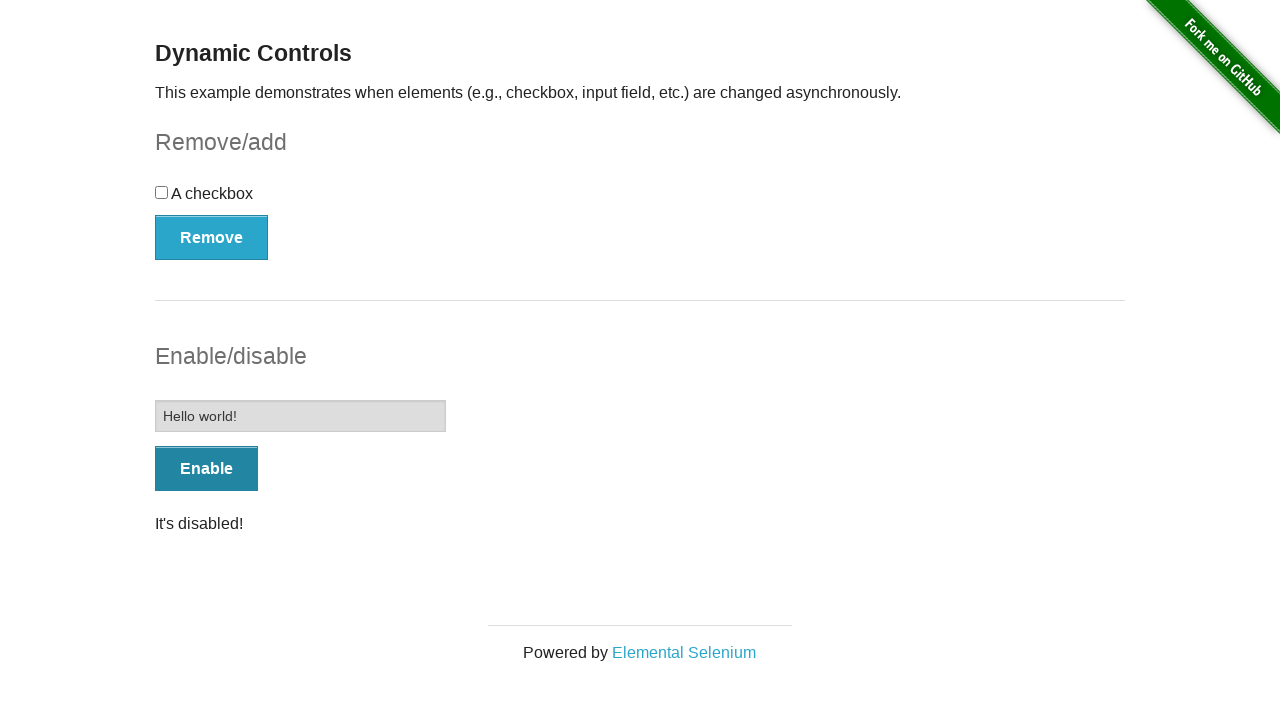

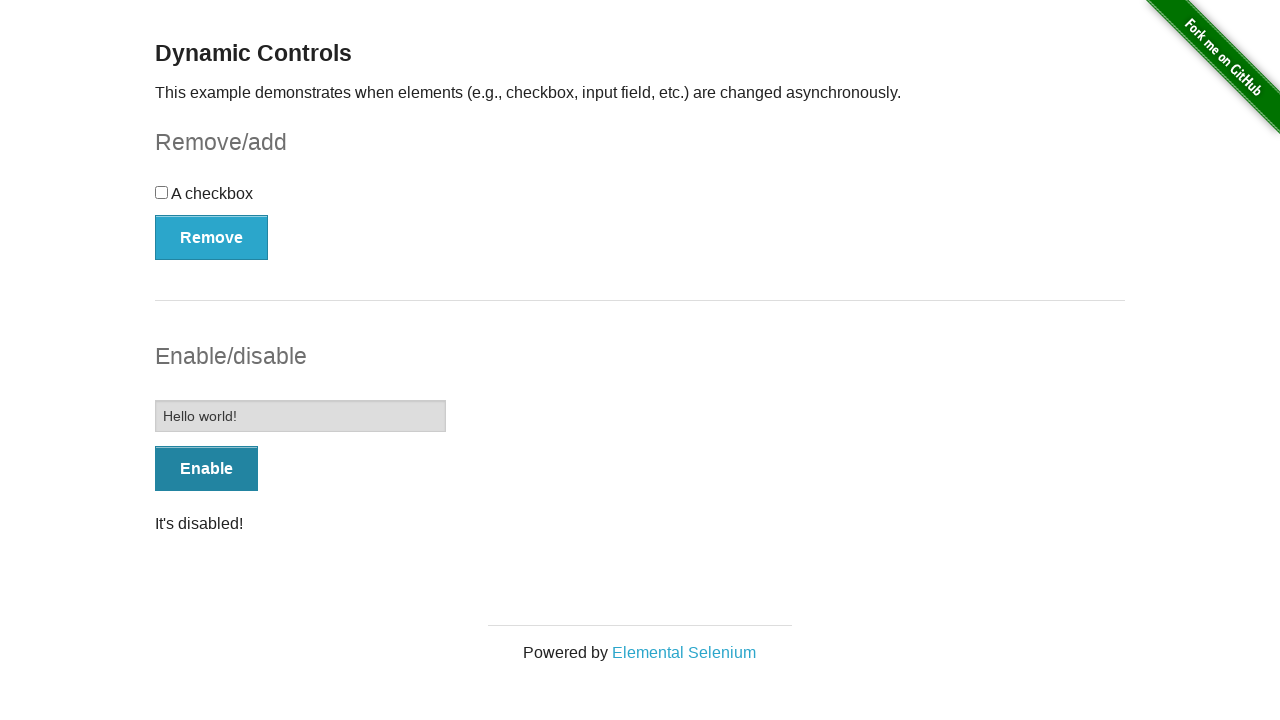